Navigates to the DemoBlaze e-commerce demo site and verifies that product listings are loaded and displayed on the page.

Starting URL: https://www.demoblaze.com/index.html

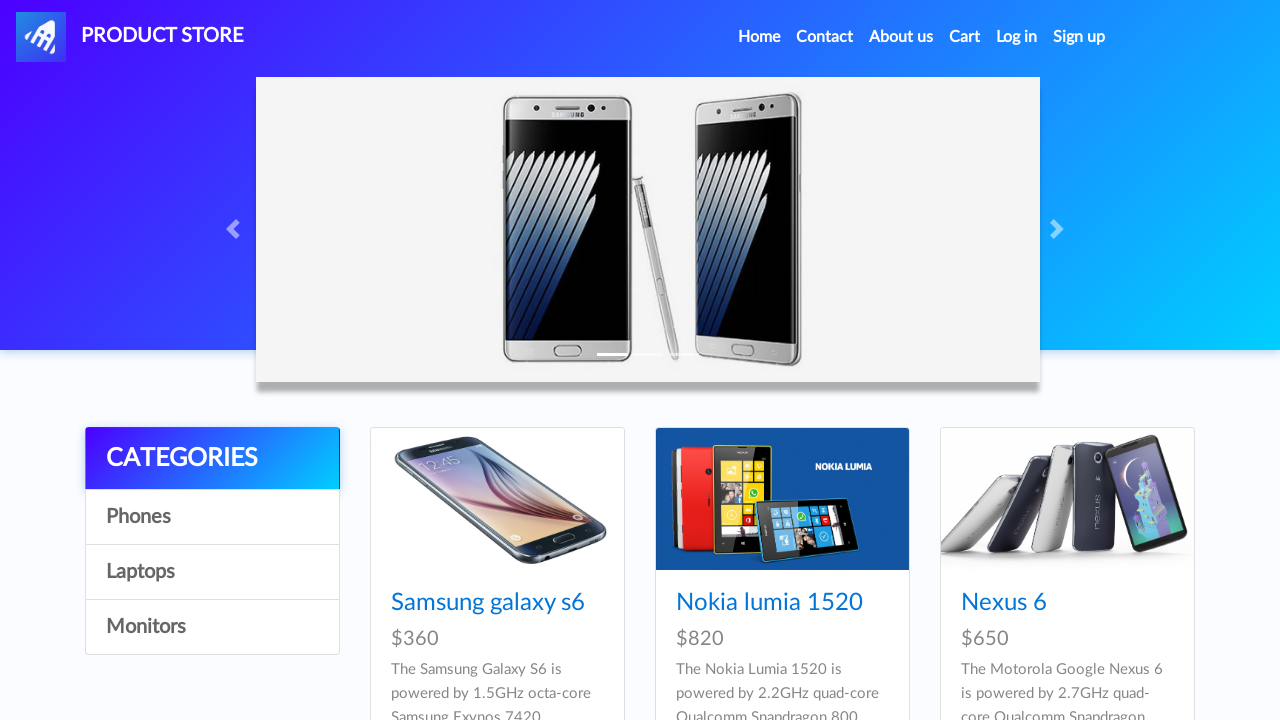

Navigated to DemoBlaze e-commerce demo site
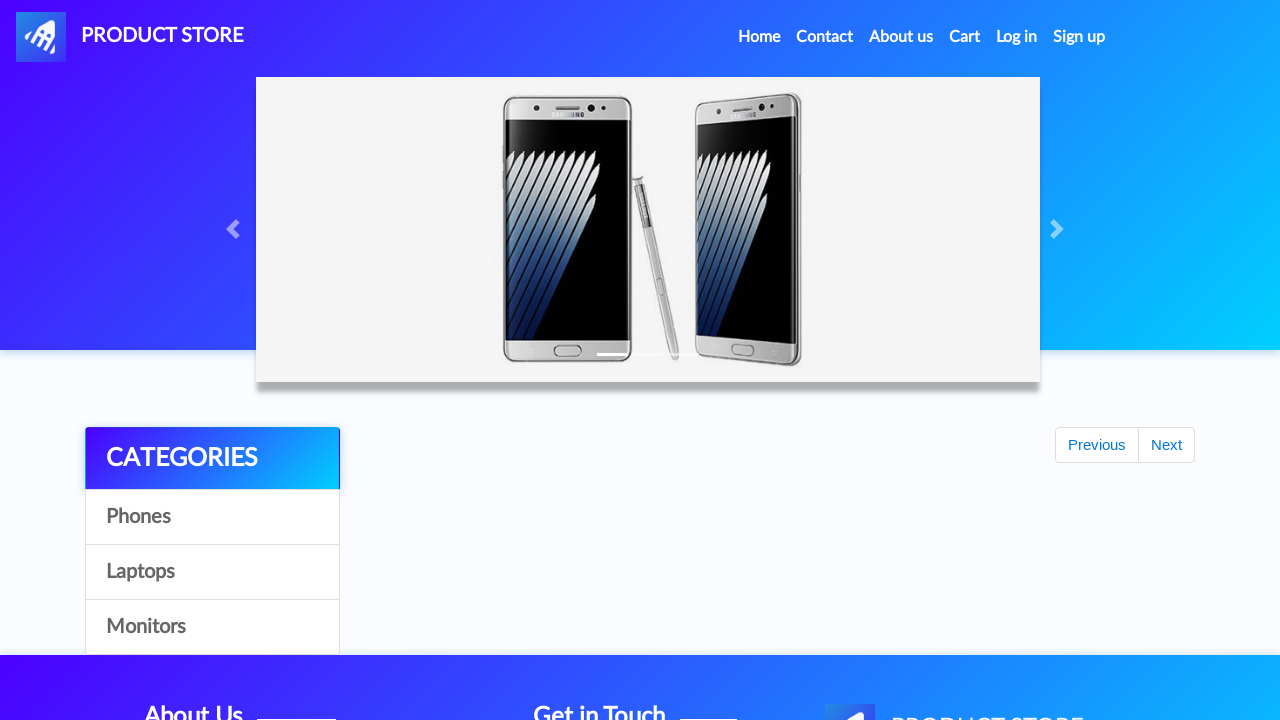

Product listings loaded on the page
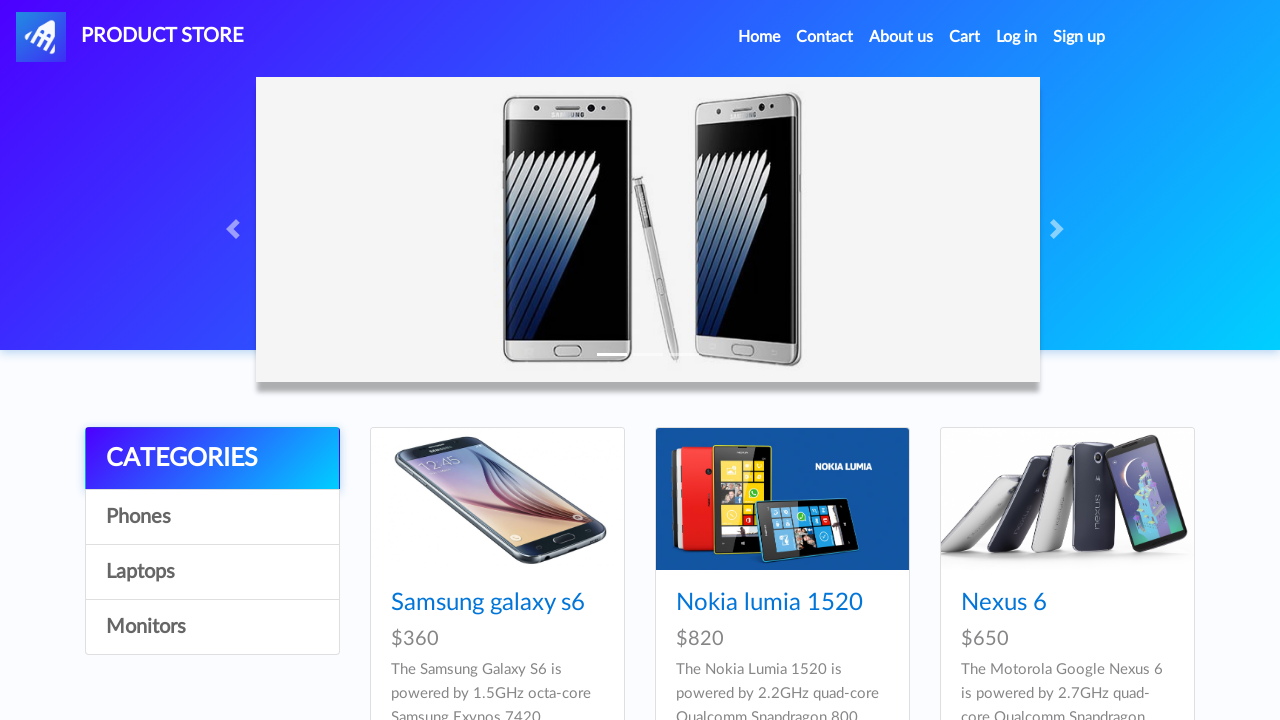

Located all product links on the page
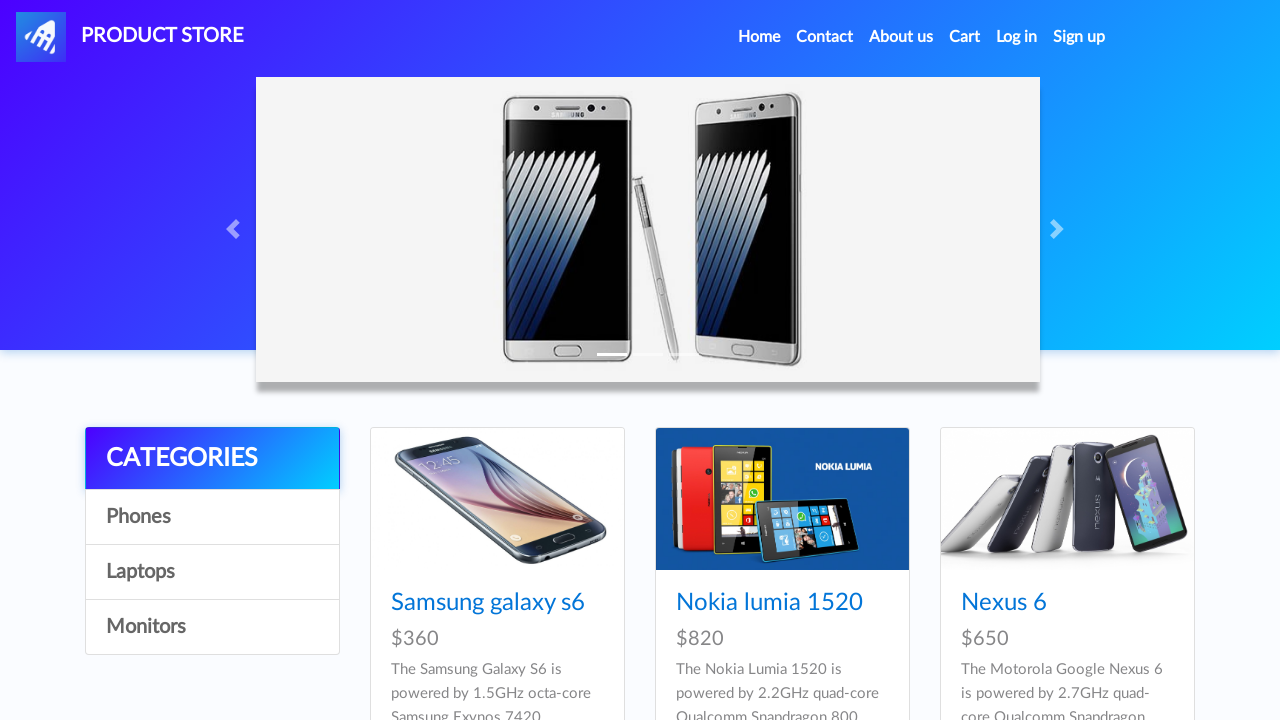

Verified that 9 products are displayed on the page
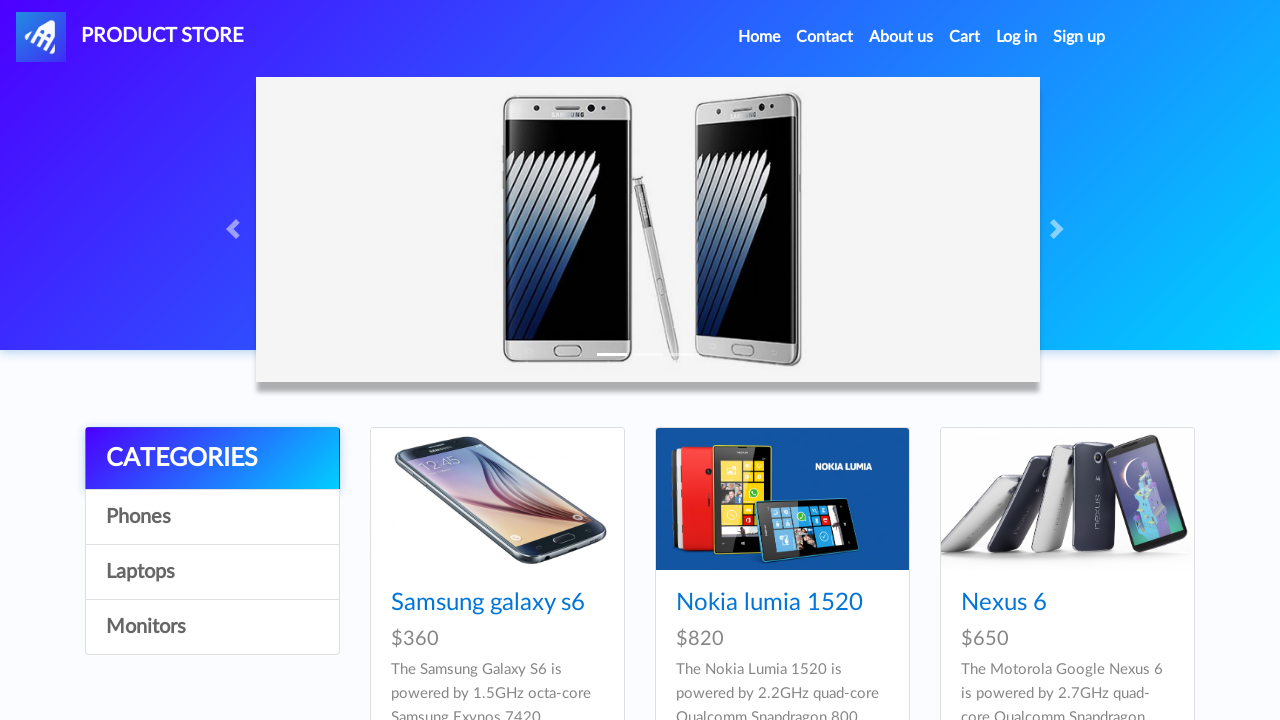

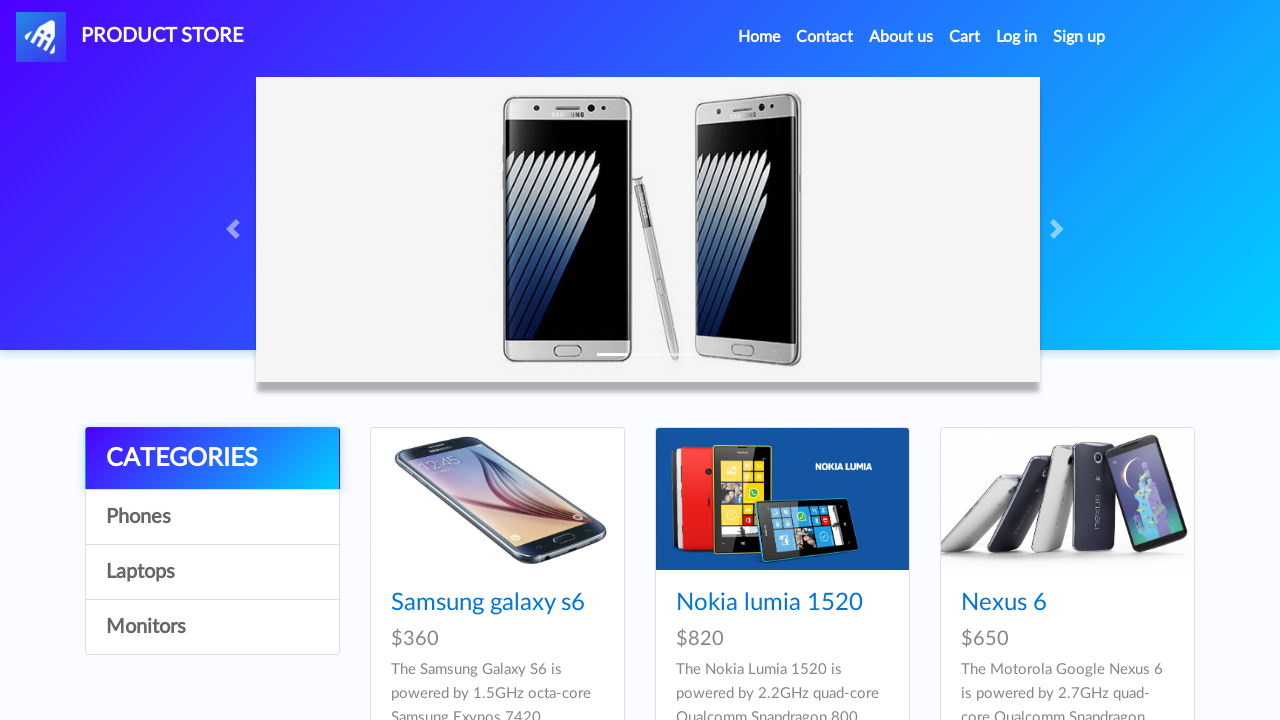